Tests readonly input field on Selenium dev web form

Starting URL: https://www.selenium.dev/selenium/web/web-form.html

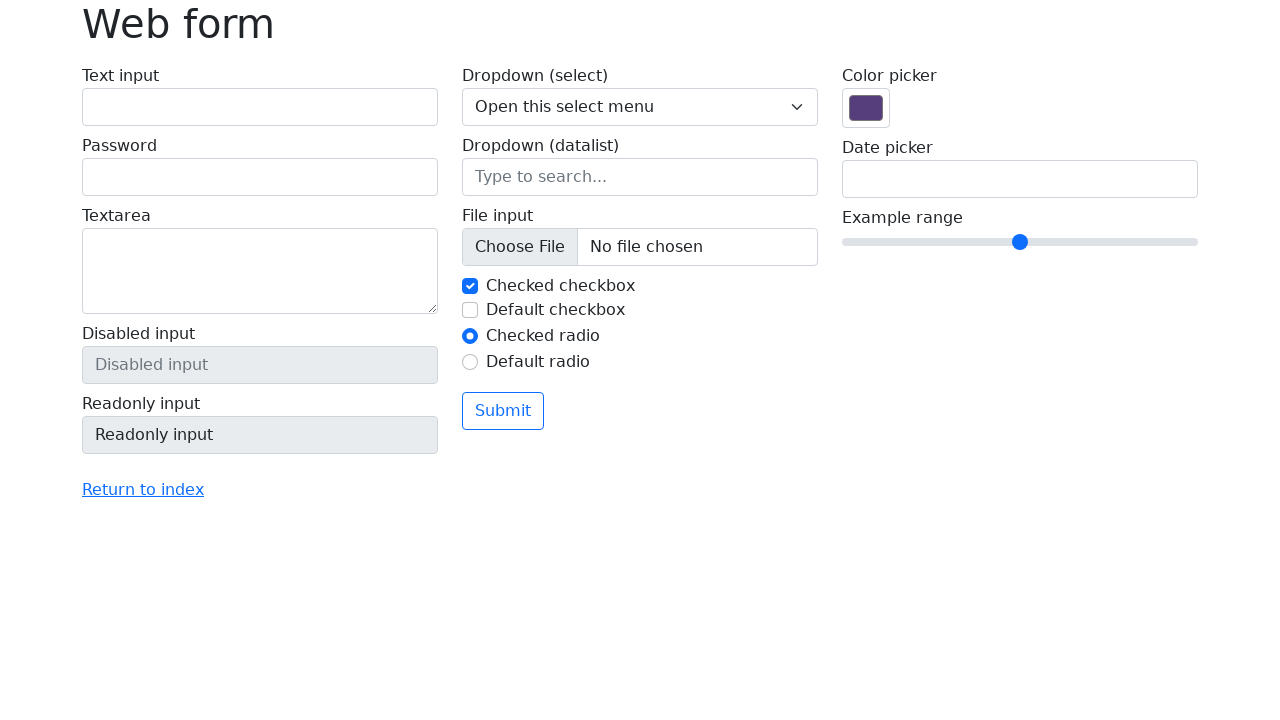

Navigated to Selenium web form page
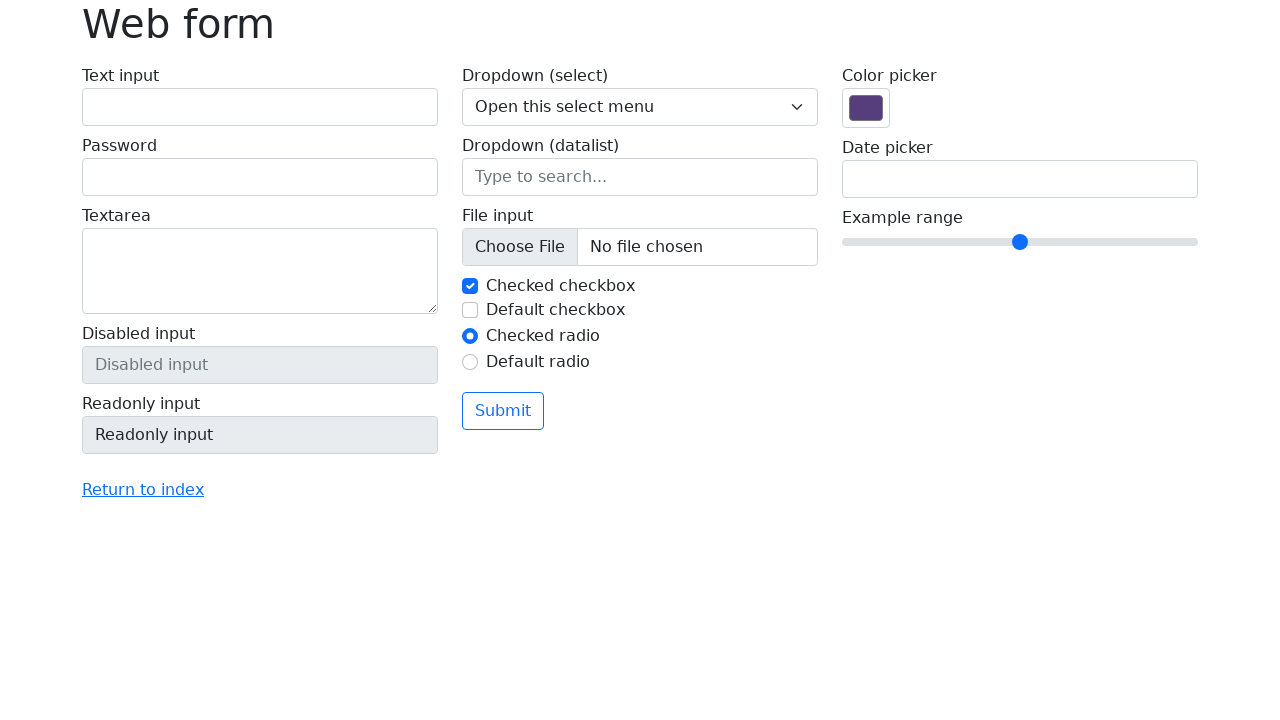

Clicked on readonly input field at (260, 435) on input[name='my-readonly']
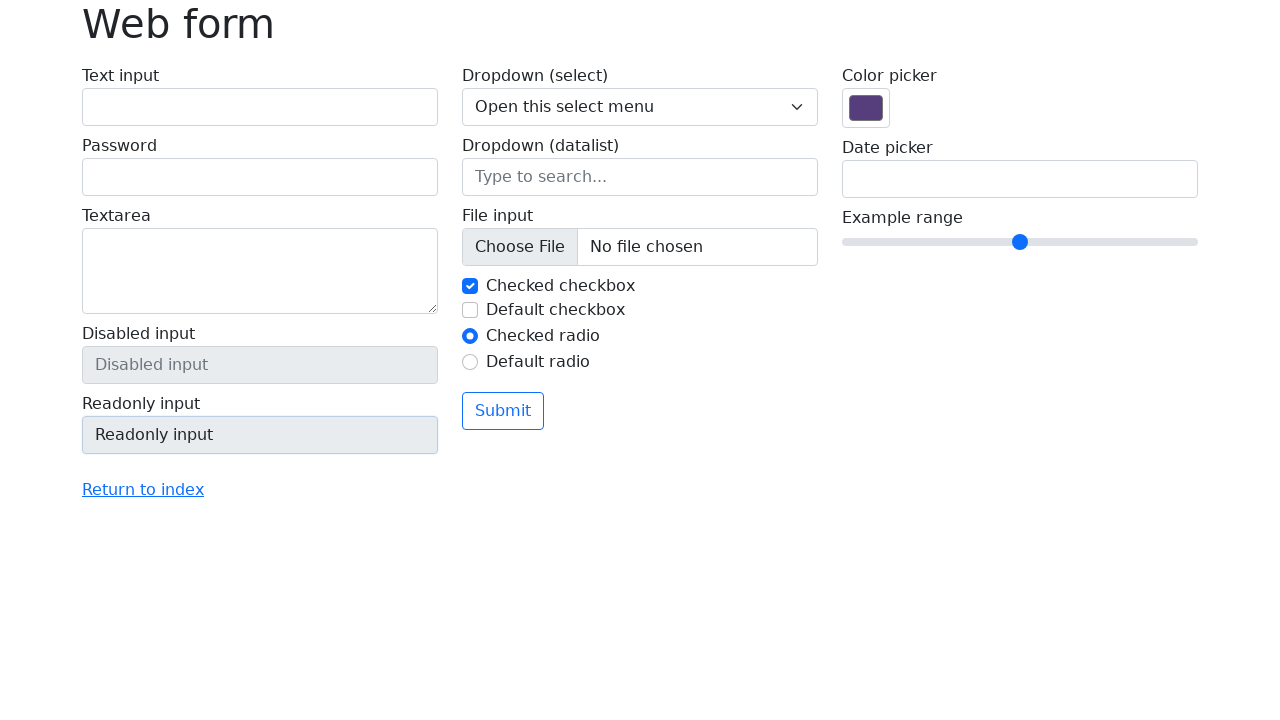

Verified readonly input field is present
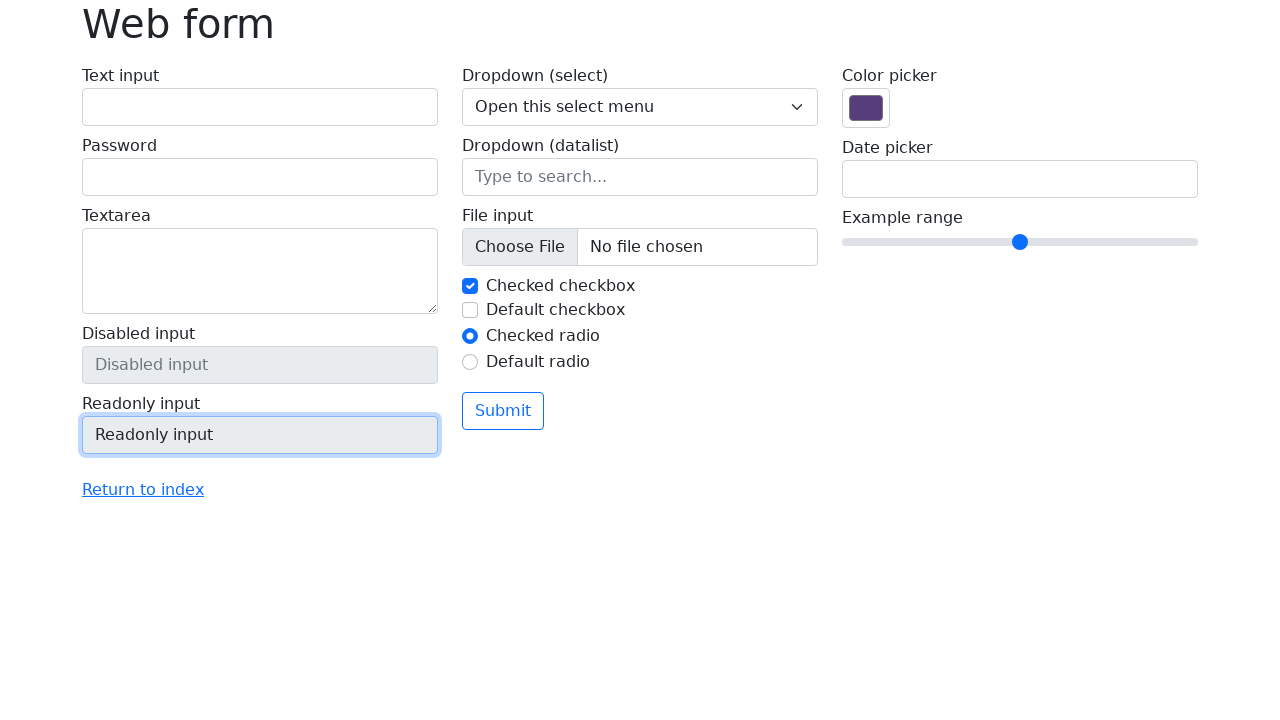

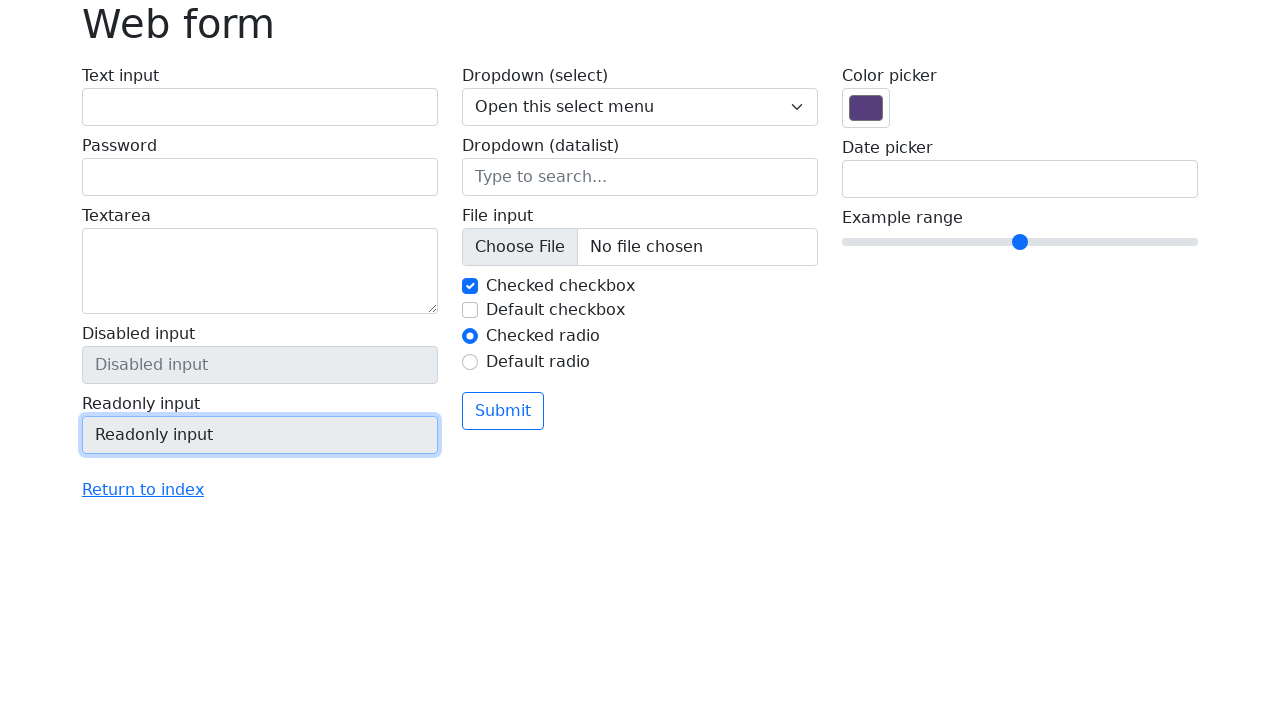